Navigates to webdriver.io and verifies the URL is correct

Starting URL: https://webdriver.io

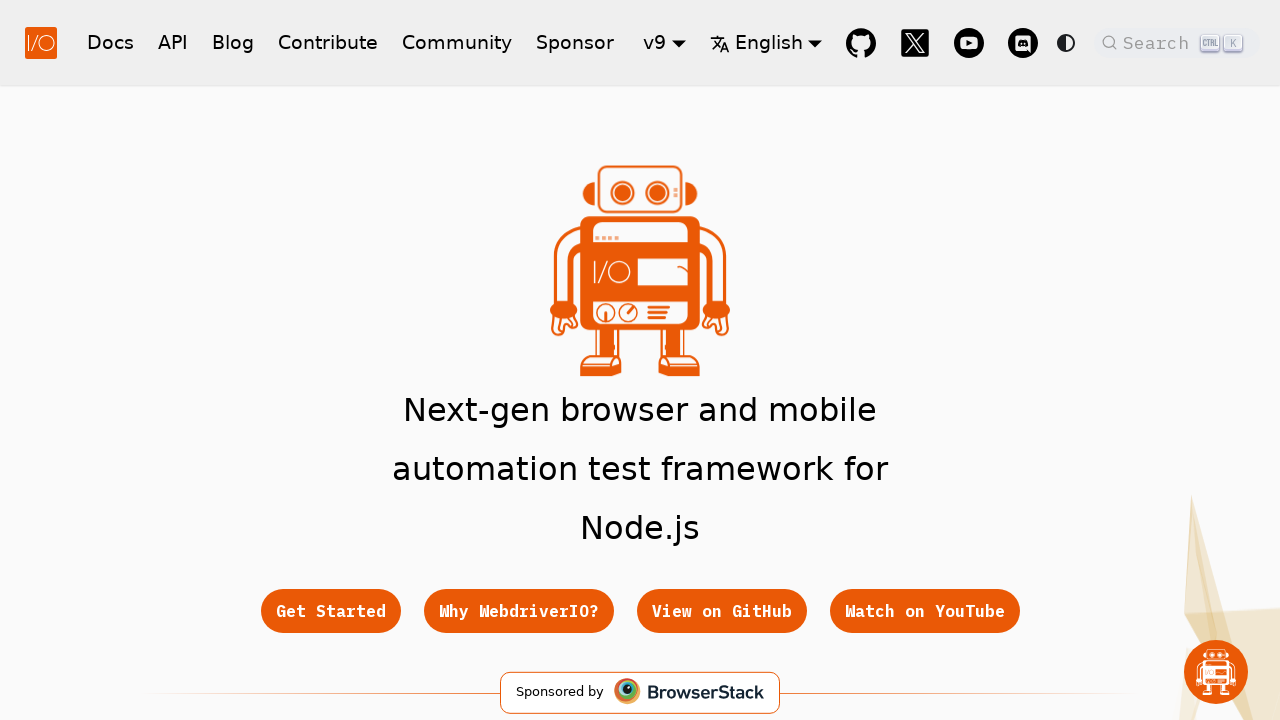

Verified that the current URL is https://webdriver.io/
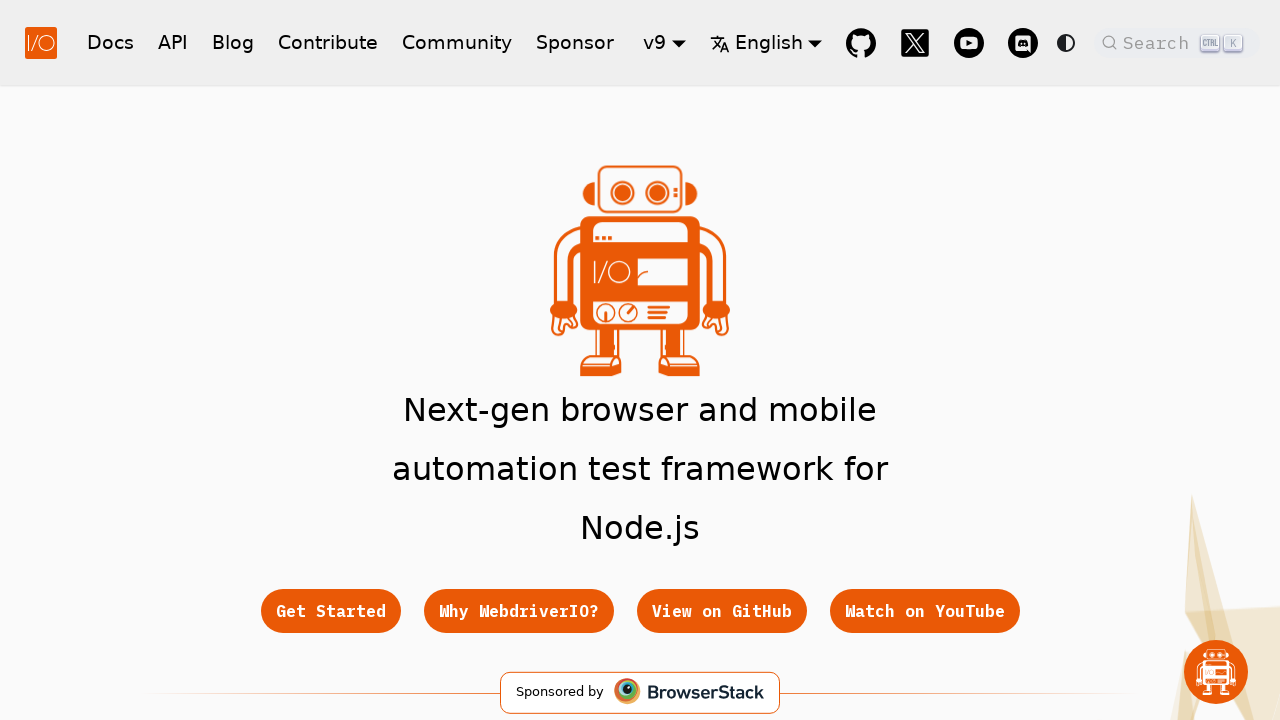

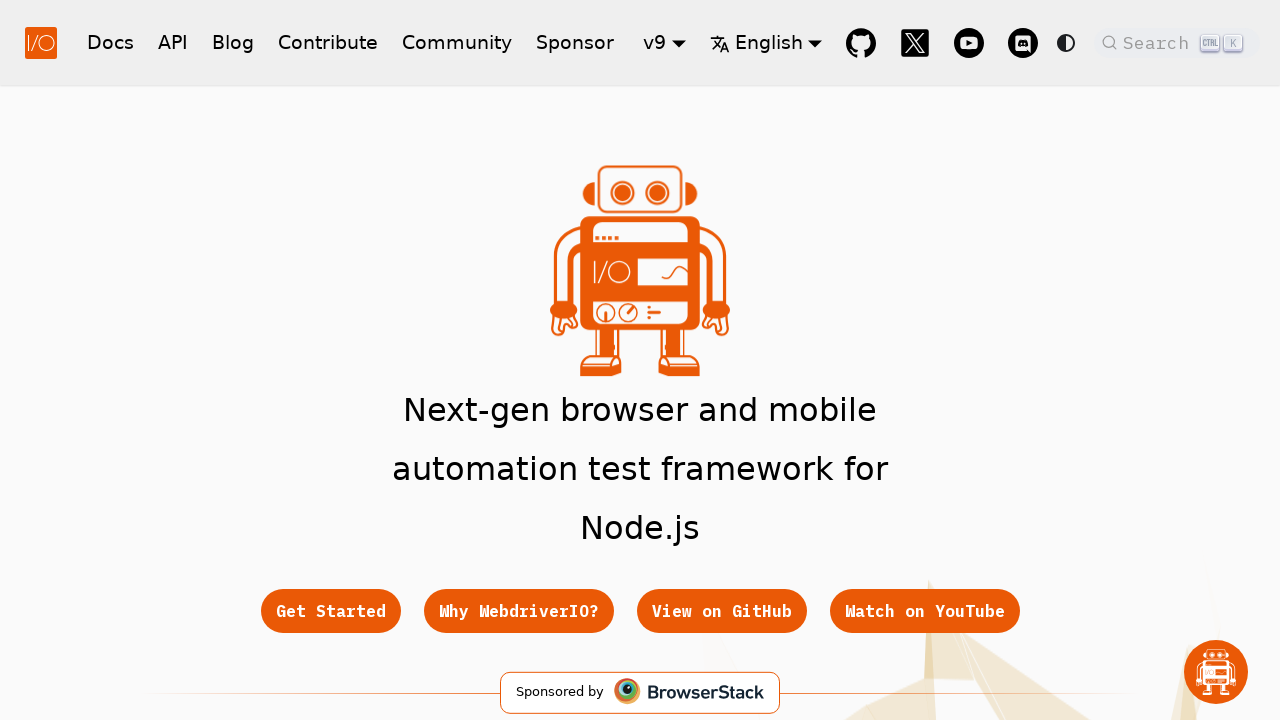